Tests right-click functionality by navigating to a context menu page and performing a right-click action on a designated area

Starting URL: https://the-internet.herokuapp.com/

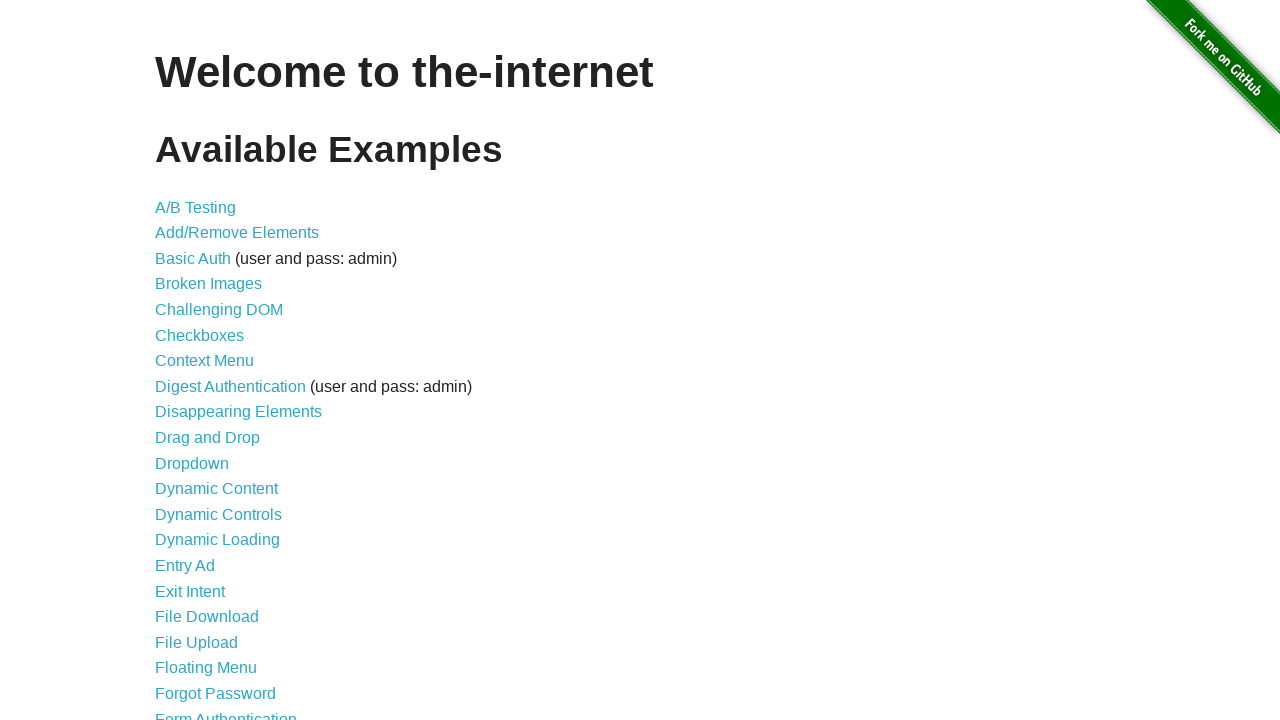

Clicked on Context Menu link at (204, 361) on a:has-text('Context Menu')
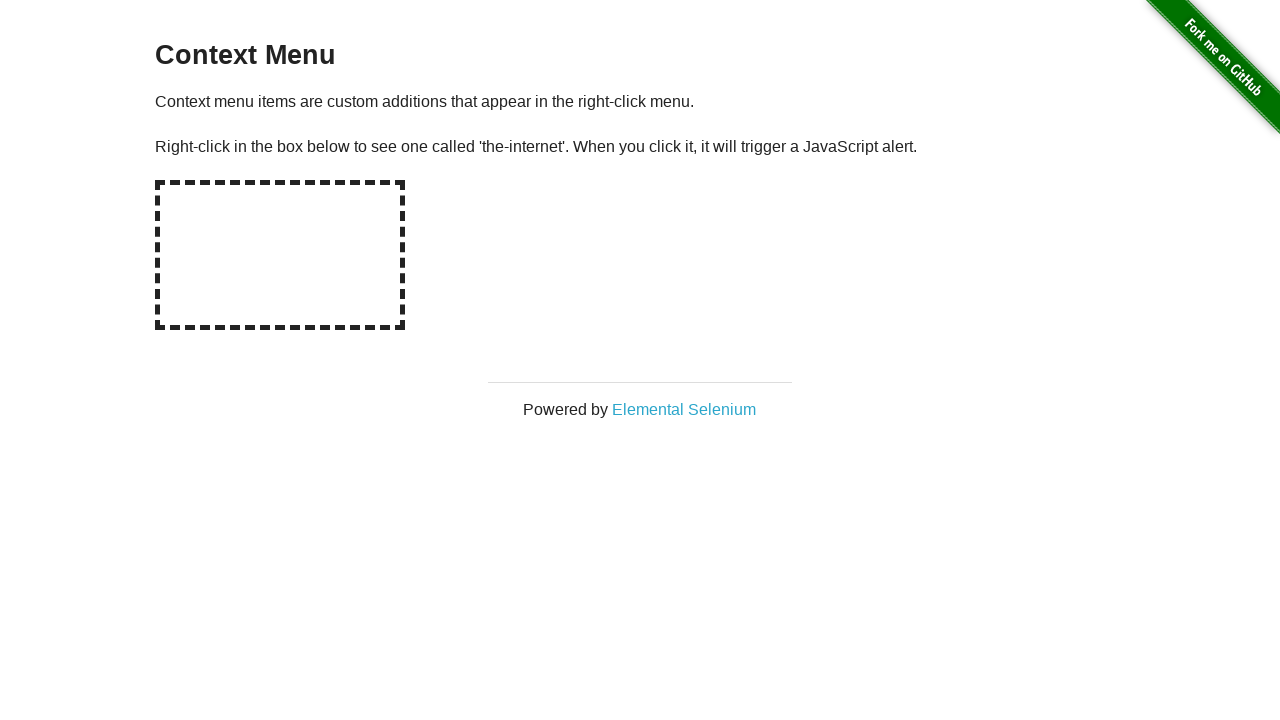

Right-clicked on the hot spot area to trigger context menu at (280, 255) on #hot-spot
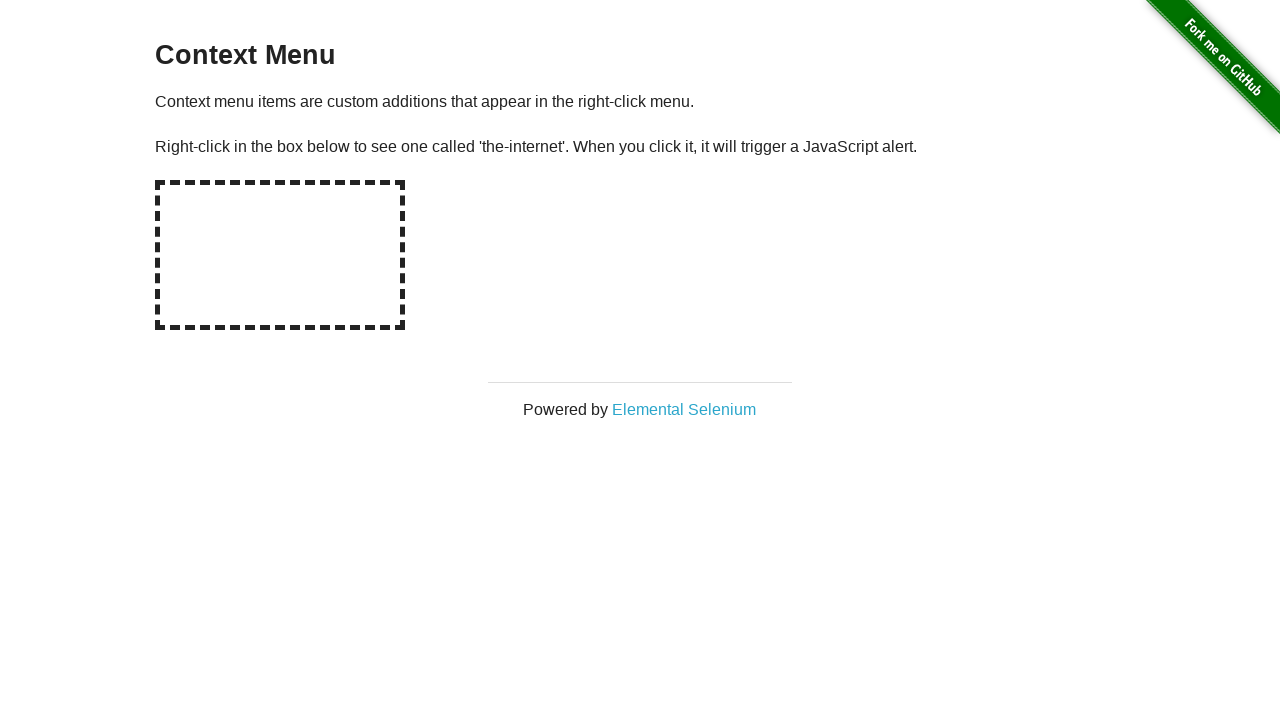

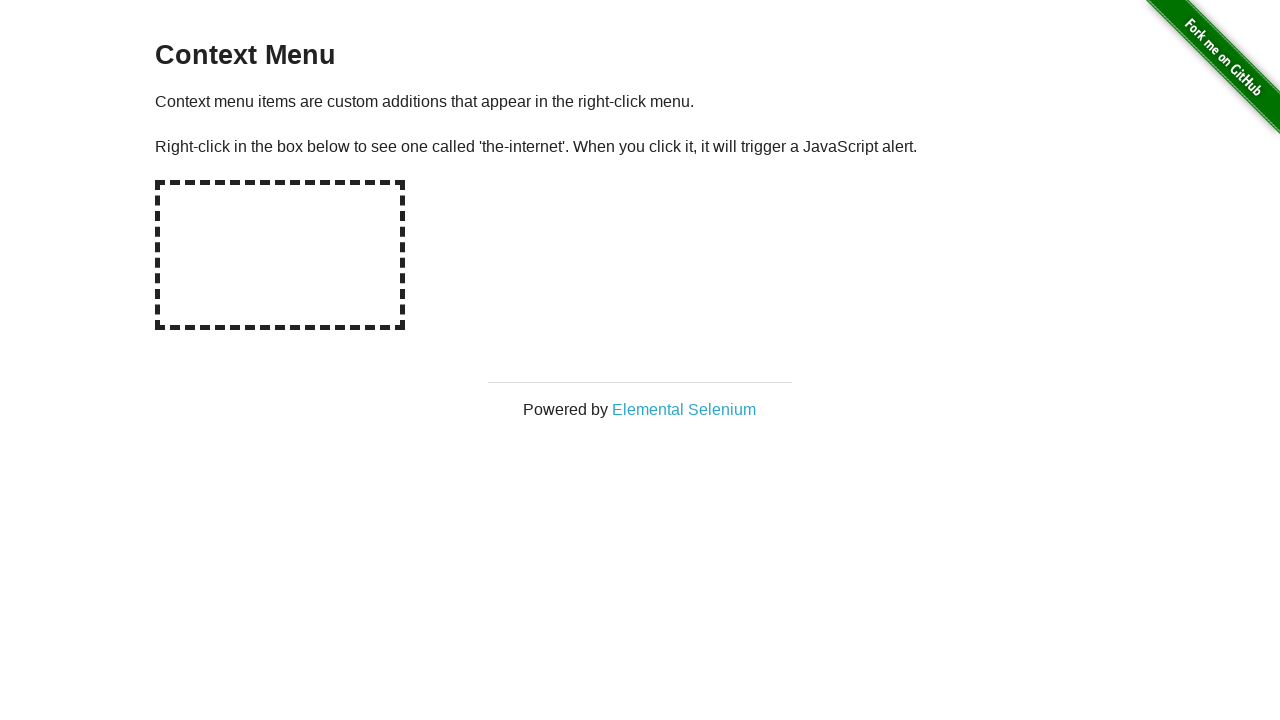